Tests the add/remove elements functionality by clicking the Add Element button, verifying the Delete button appears, then clicking Delete and verifying the page title remains visible

Starting URL: https://the-internet.herokuapp.com/add_remove_elements/

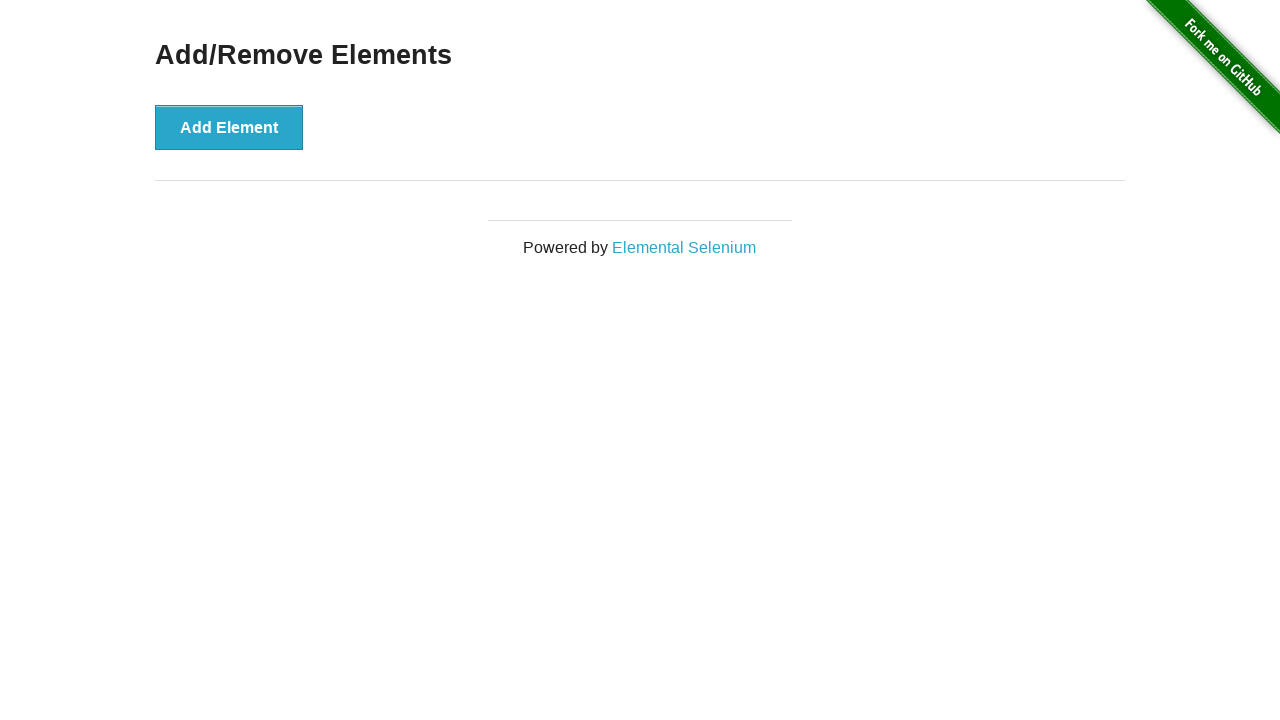

Clicked Add Element button at (229, 127) on button[onclick='addElement()']
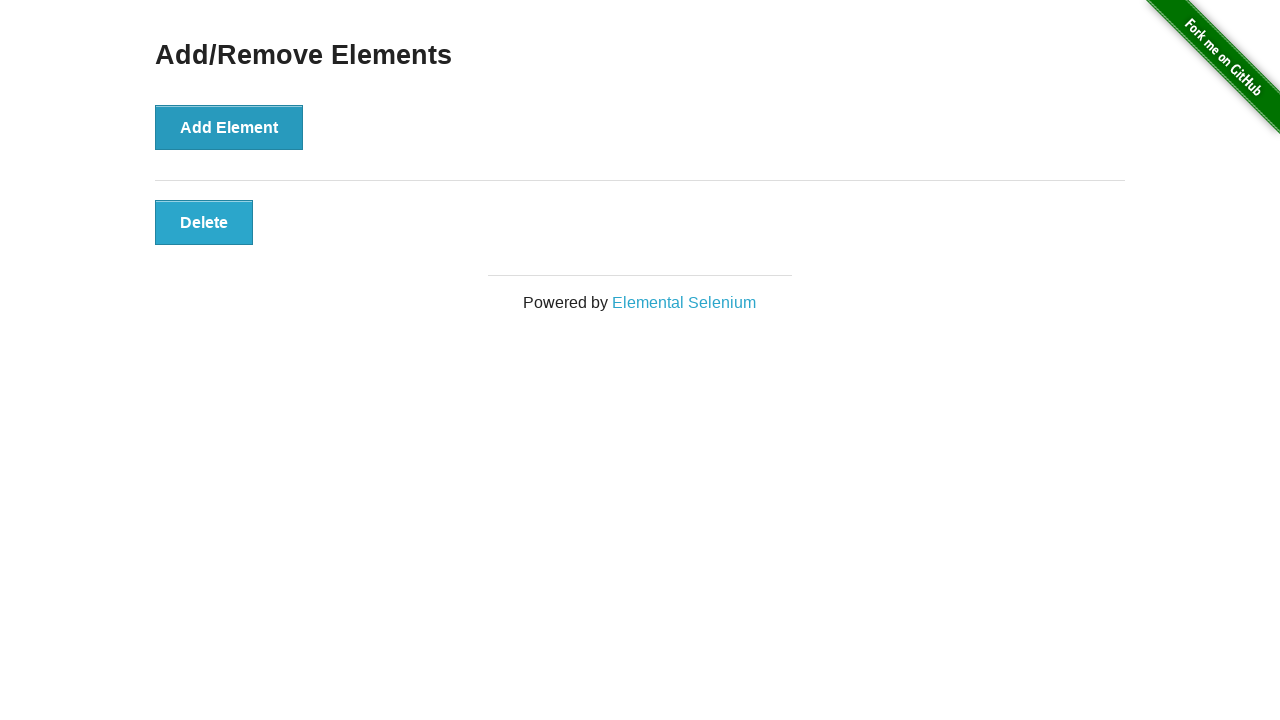

Delete button appeared and is visible
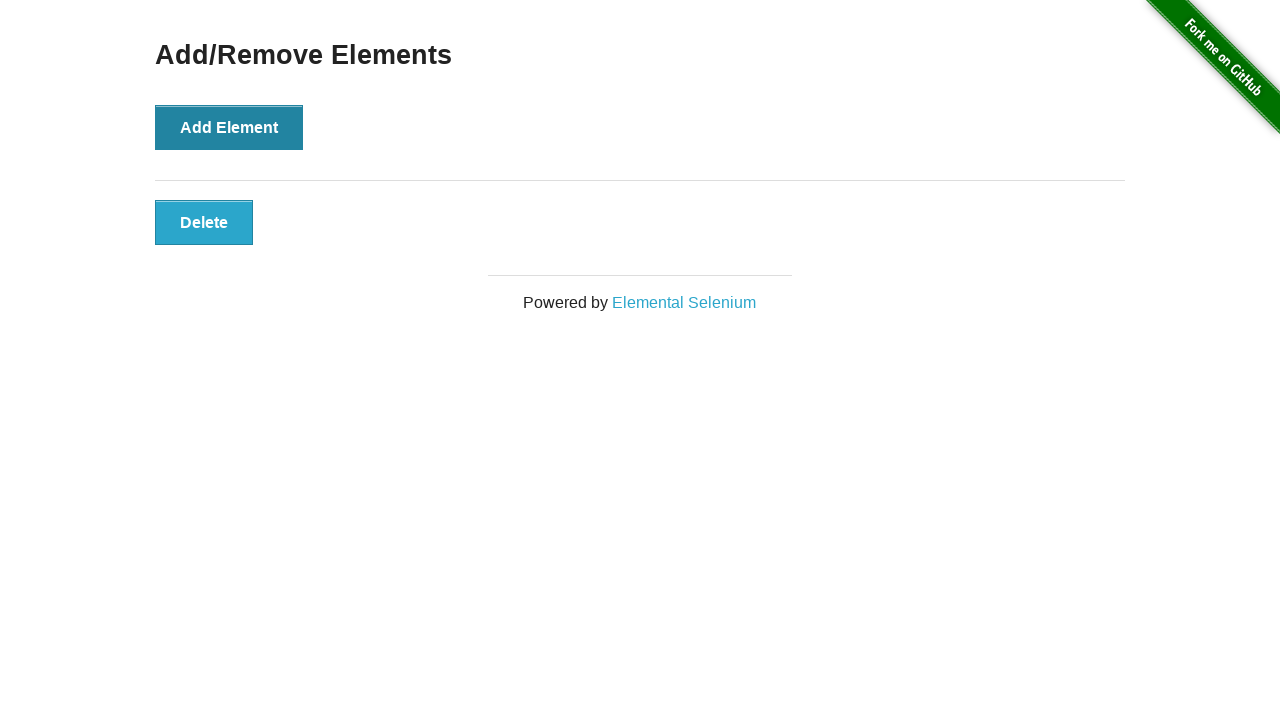

Clicked Delete button at (204, 222) on .added-manually
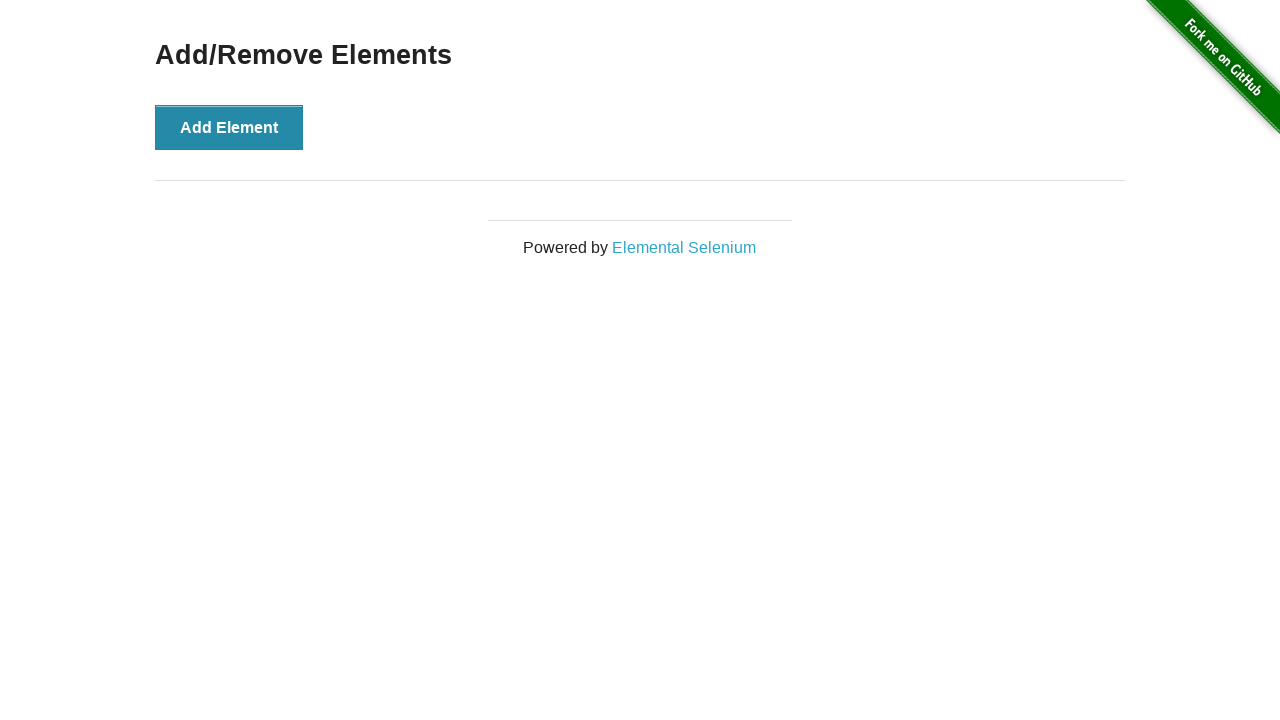

Verified Add/Remove Elements page title remains visible after deletion
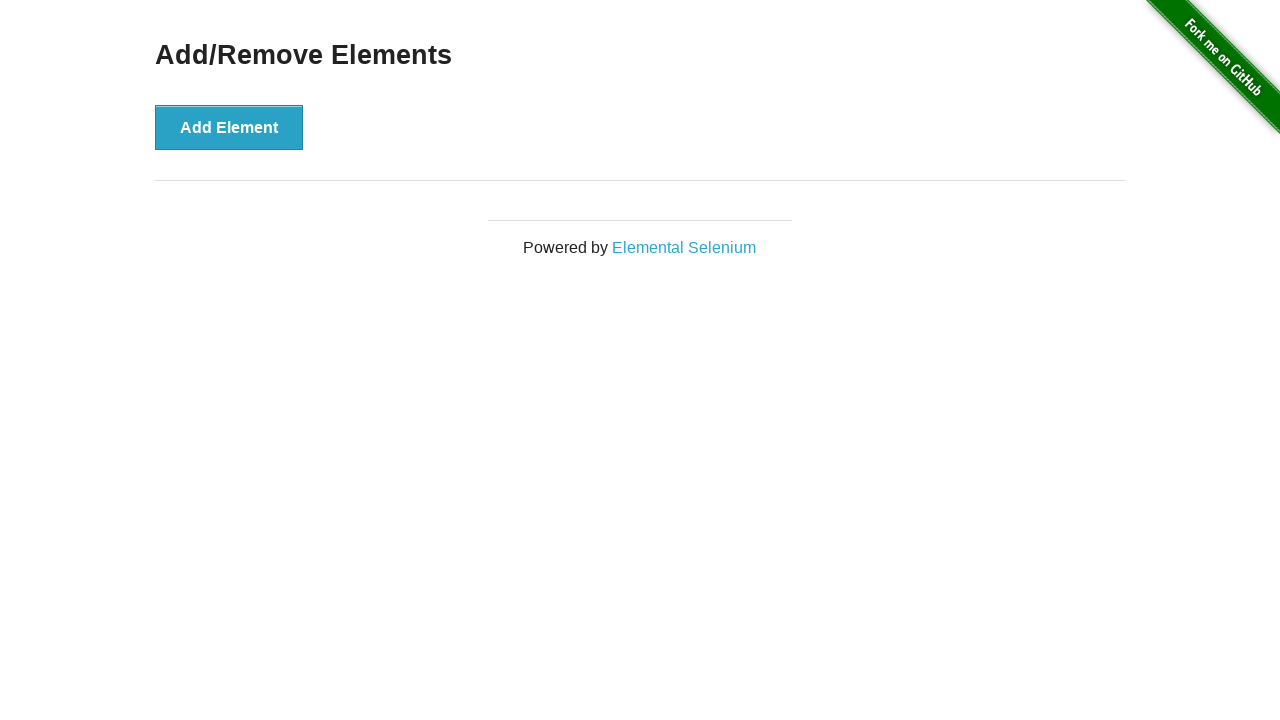

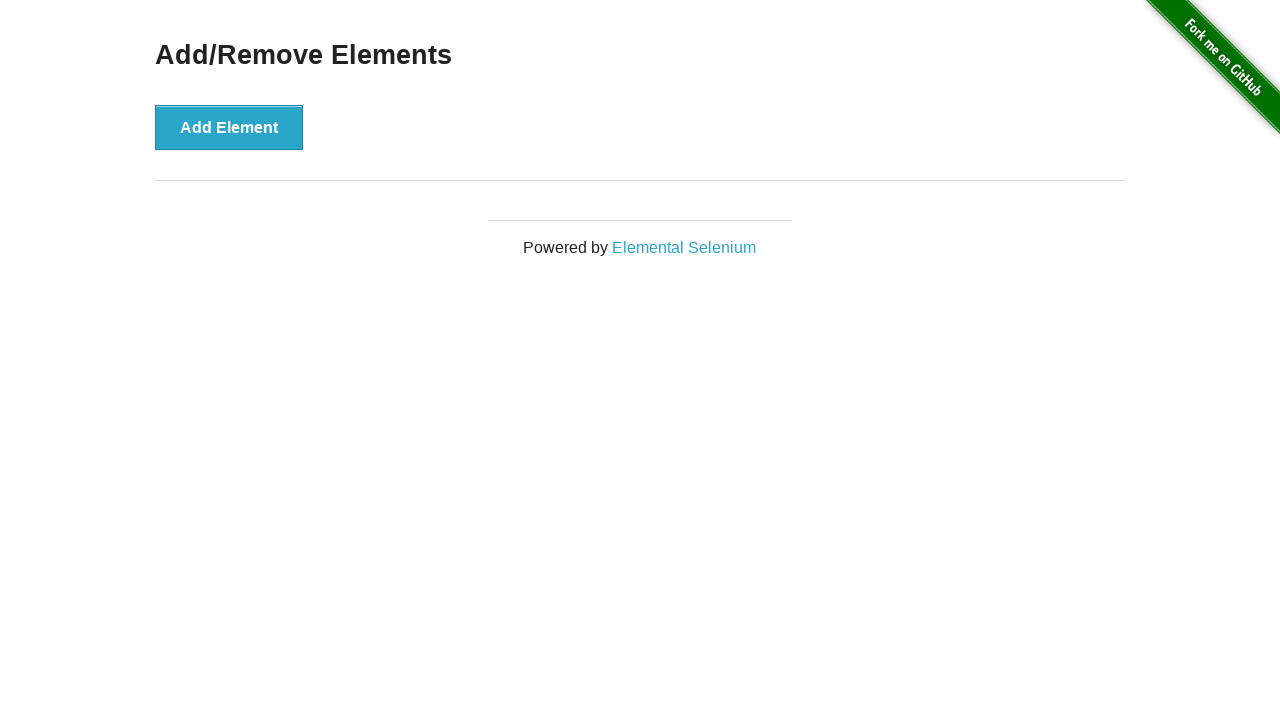